Tests that the previous page button («) is disabled on the first page of the 'Overall Rating' section by navigating to the section and verifying the button has a disabled class

Starting URL: https://buggy.justtestit.org/

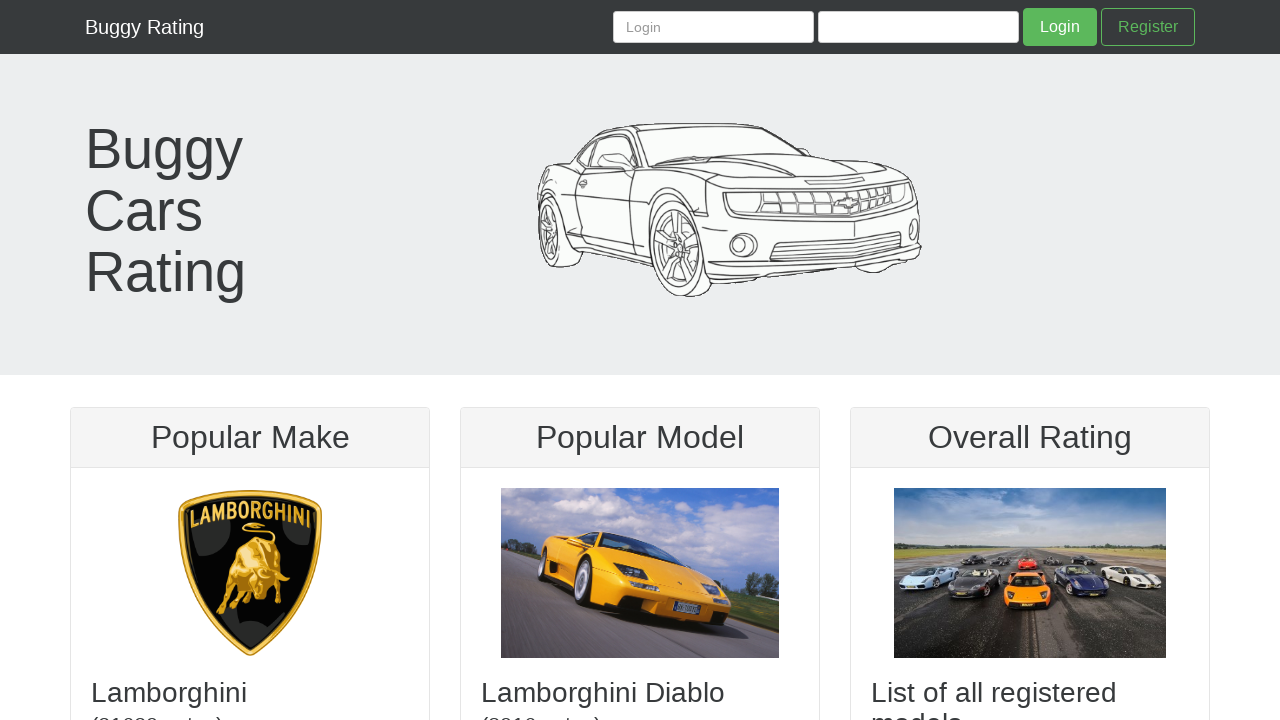

Set viewport size to 1366x768
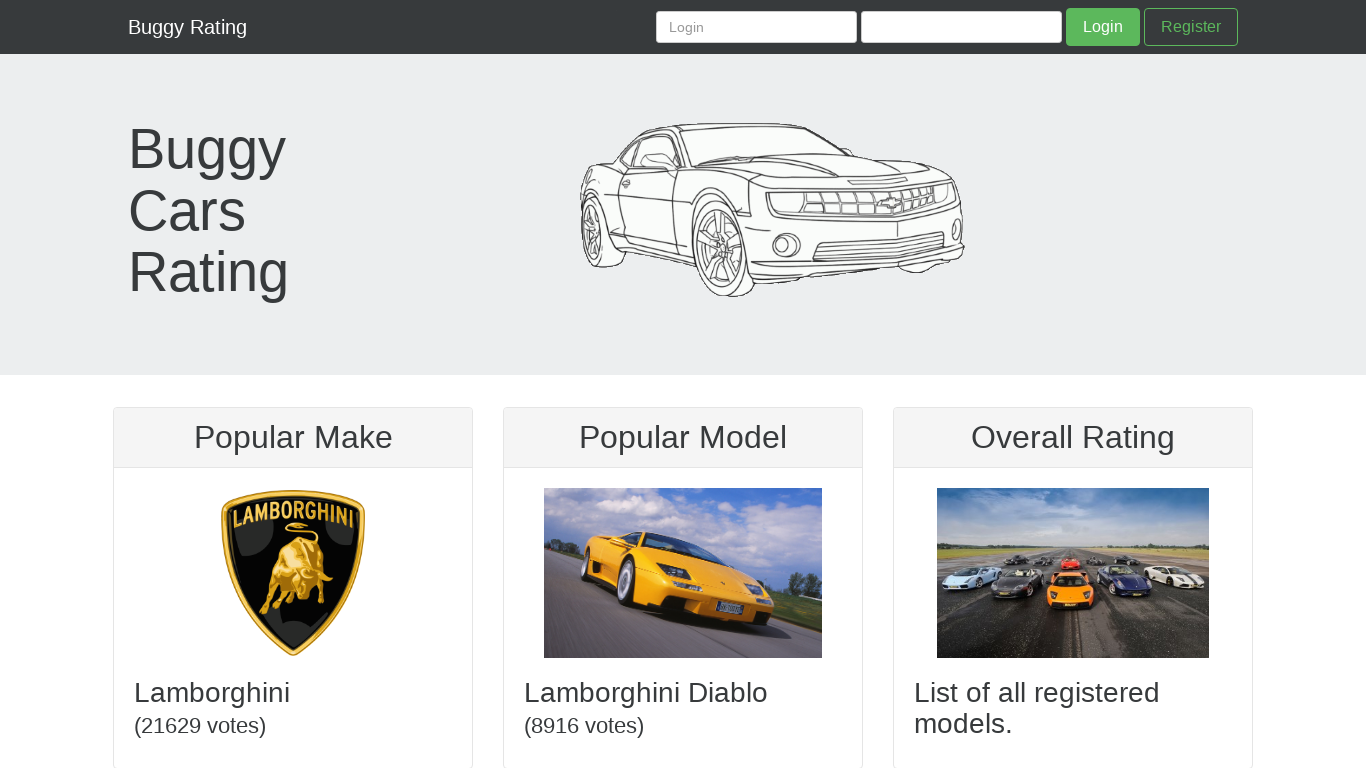

Clicked on the 'Overall Rating' section link at (1073, 573) on a[href="/overall"] img.img-fluid.center-block
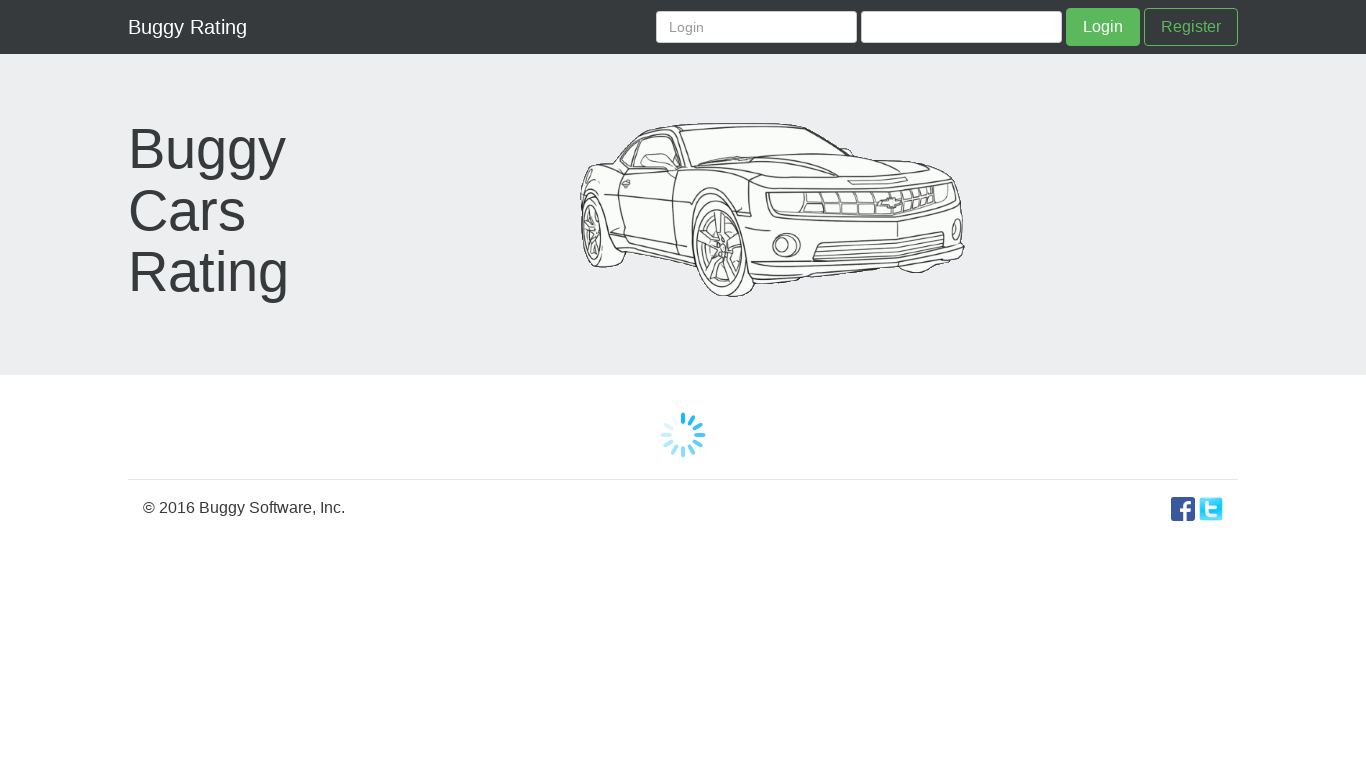

Navigated to the 'Overall Rating' page
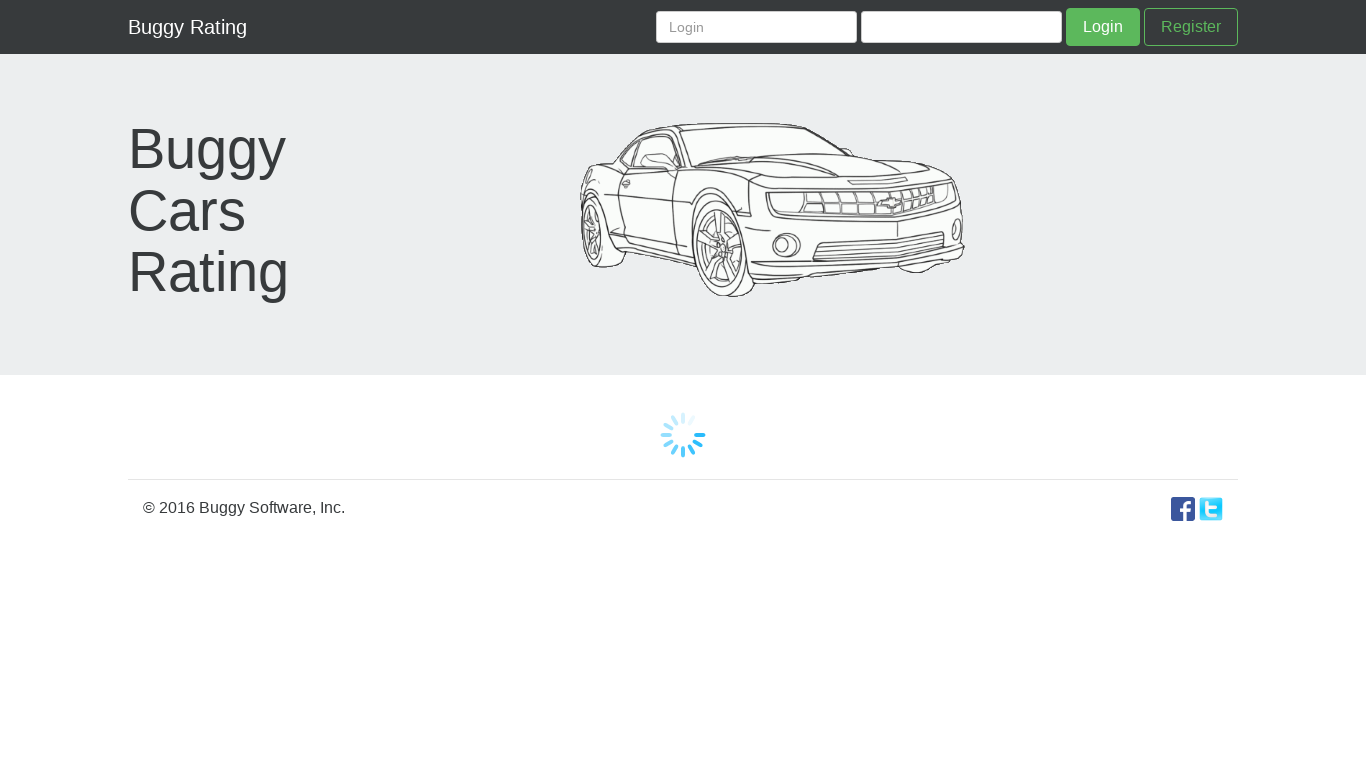

Located the previous page button («)
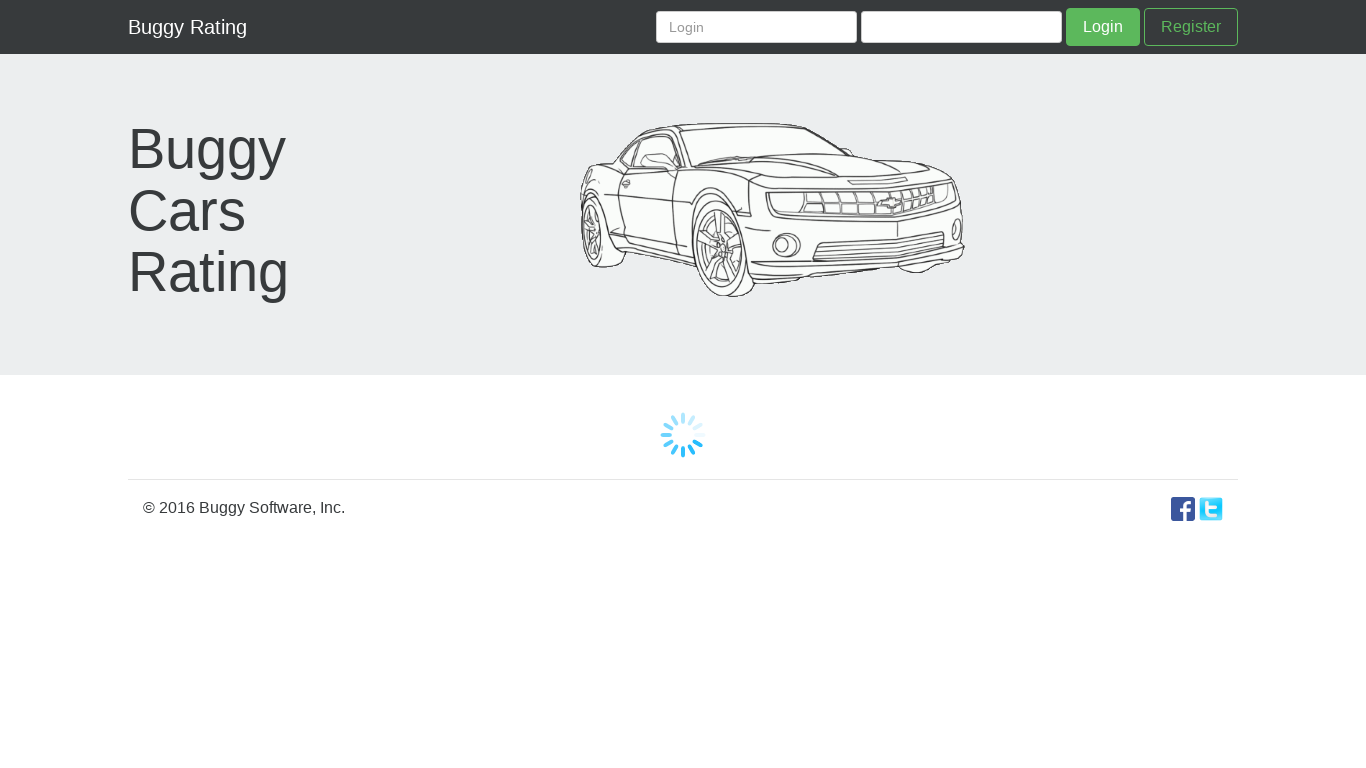

Previous page button is visible
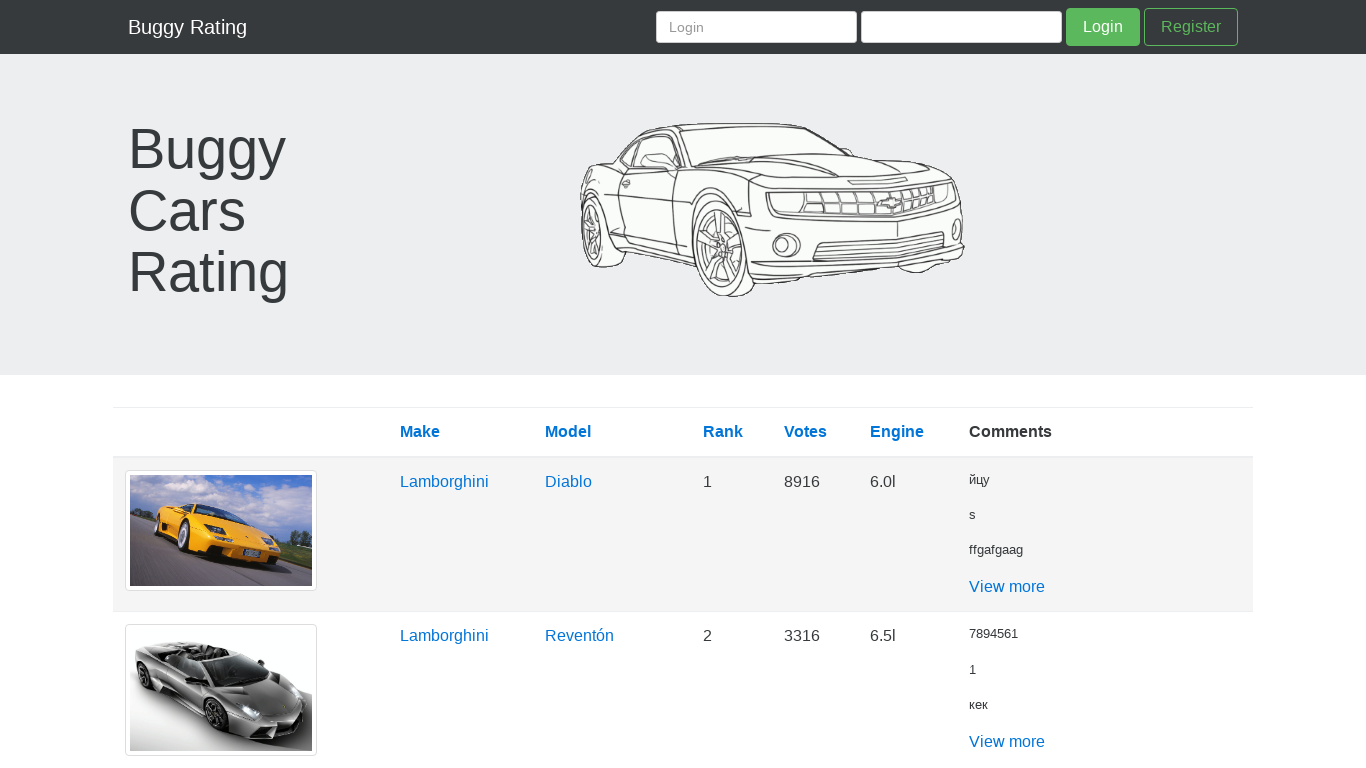

Retrieved class attribute from previous page button
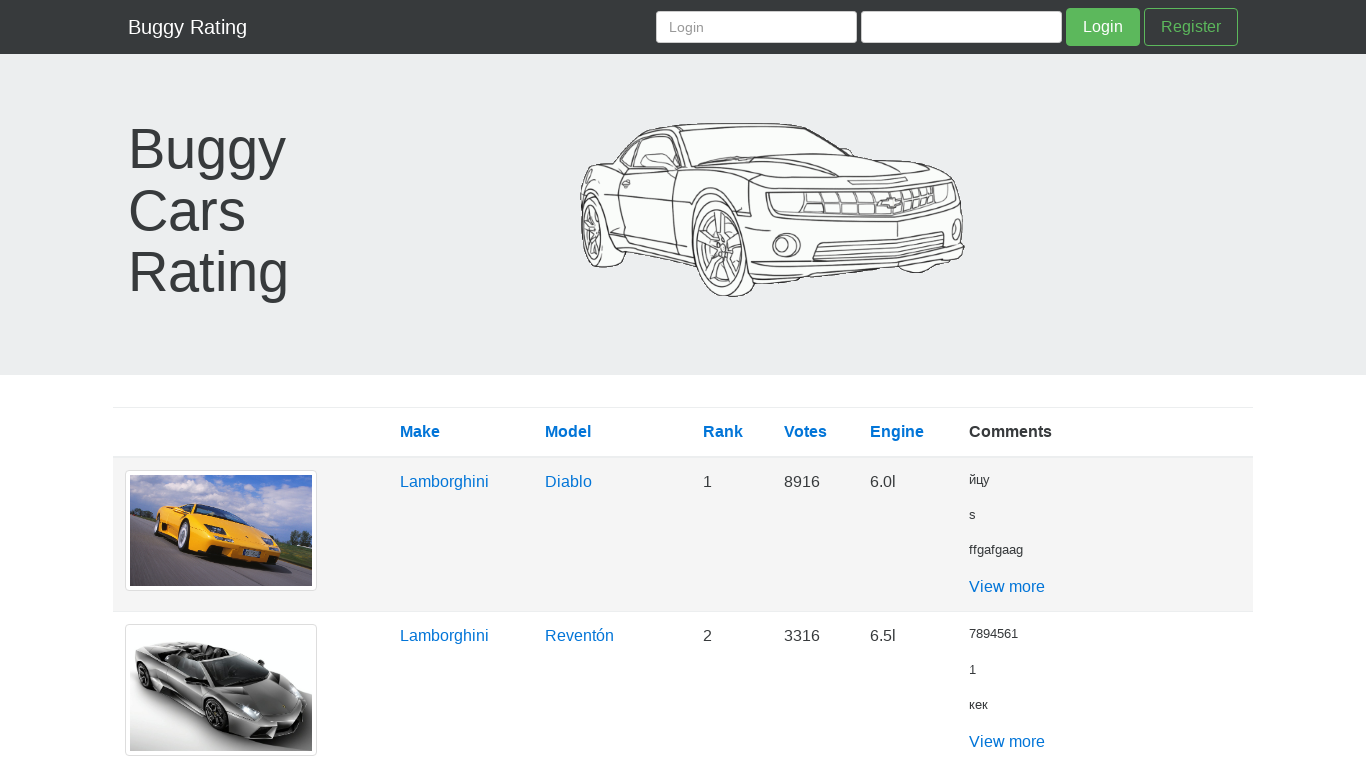

Verified that the previous page button has the 'disabled' class on the first page
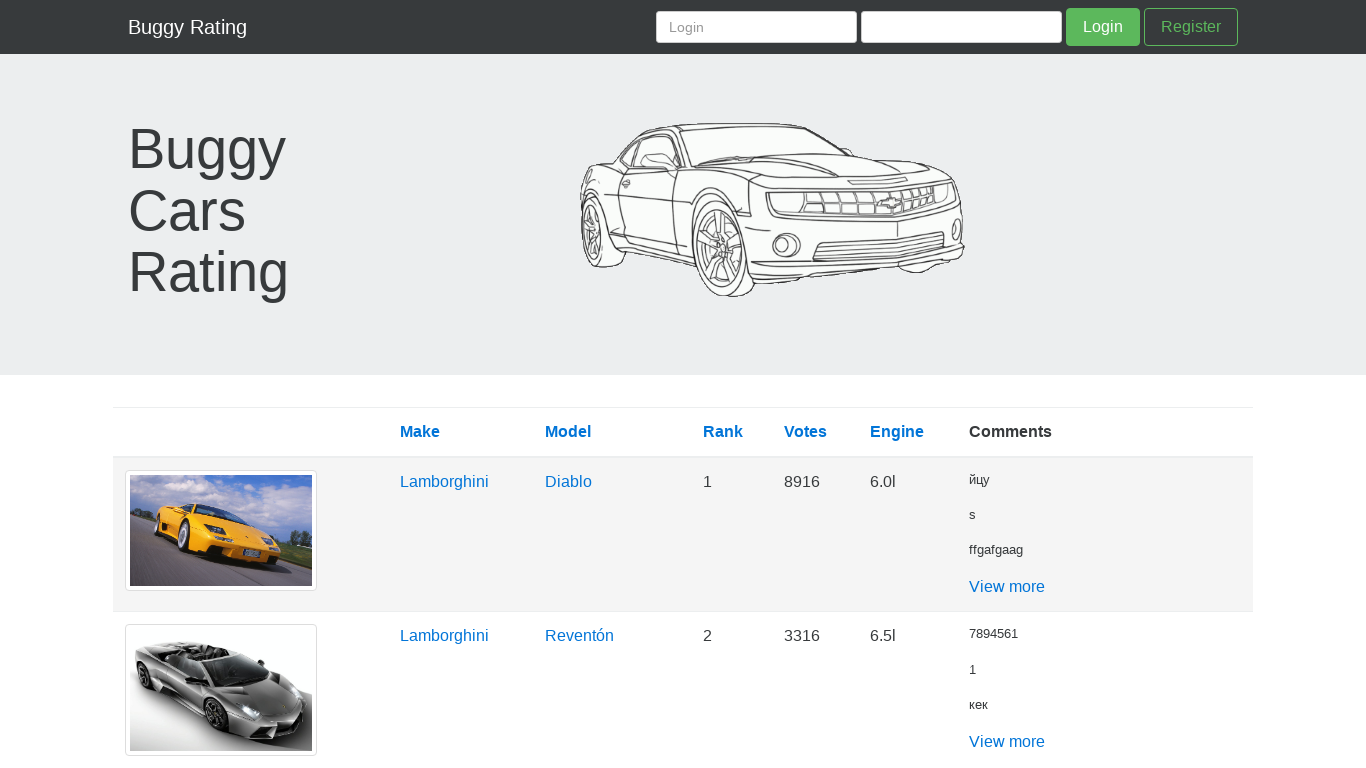

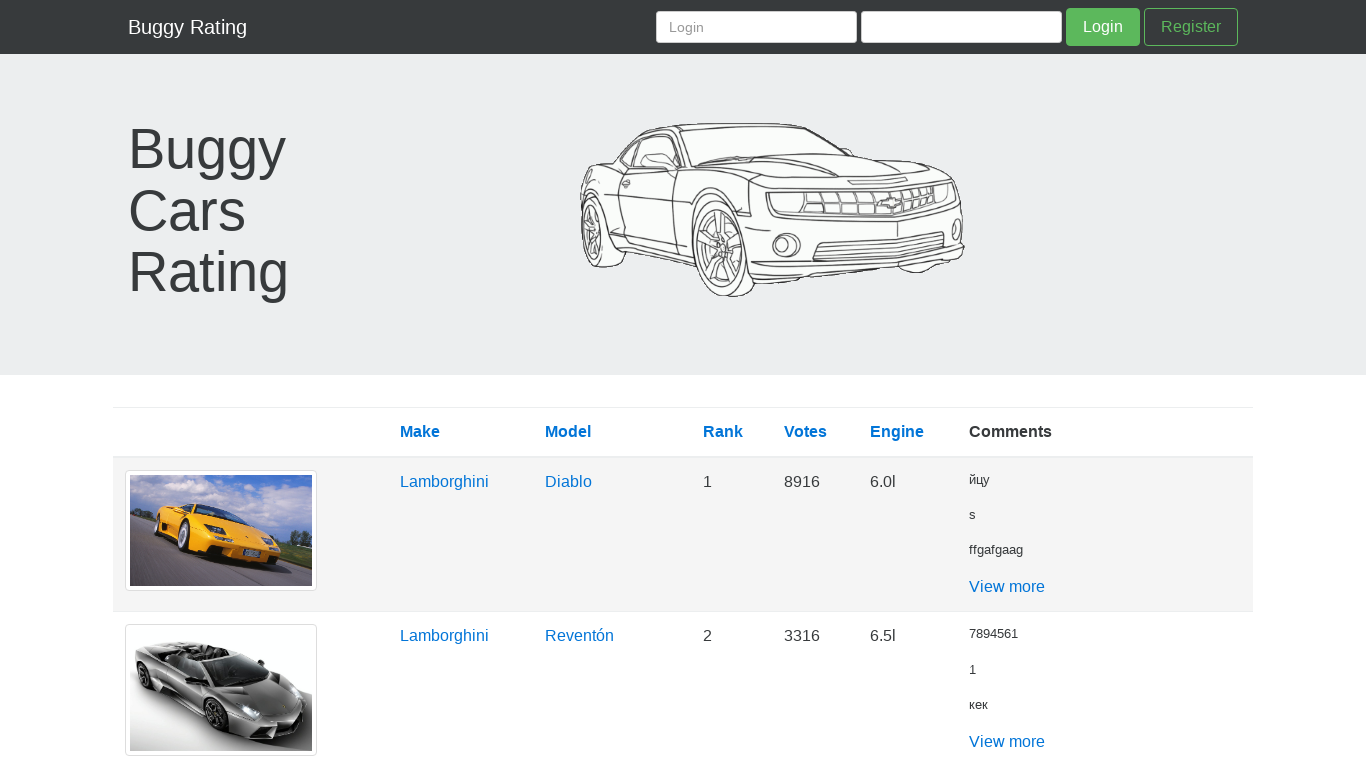